Tests JavaScript alert handling by clicking an alert button and accepting the alert dialog

Starting URL: https://rahulshettyacademy.com/AutomationPractice

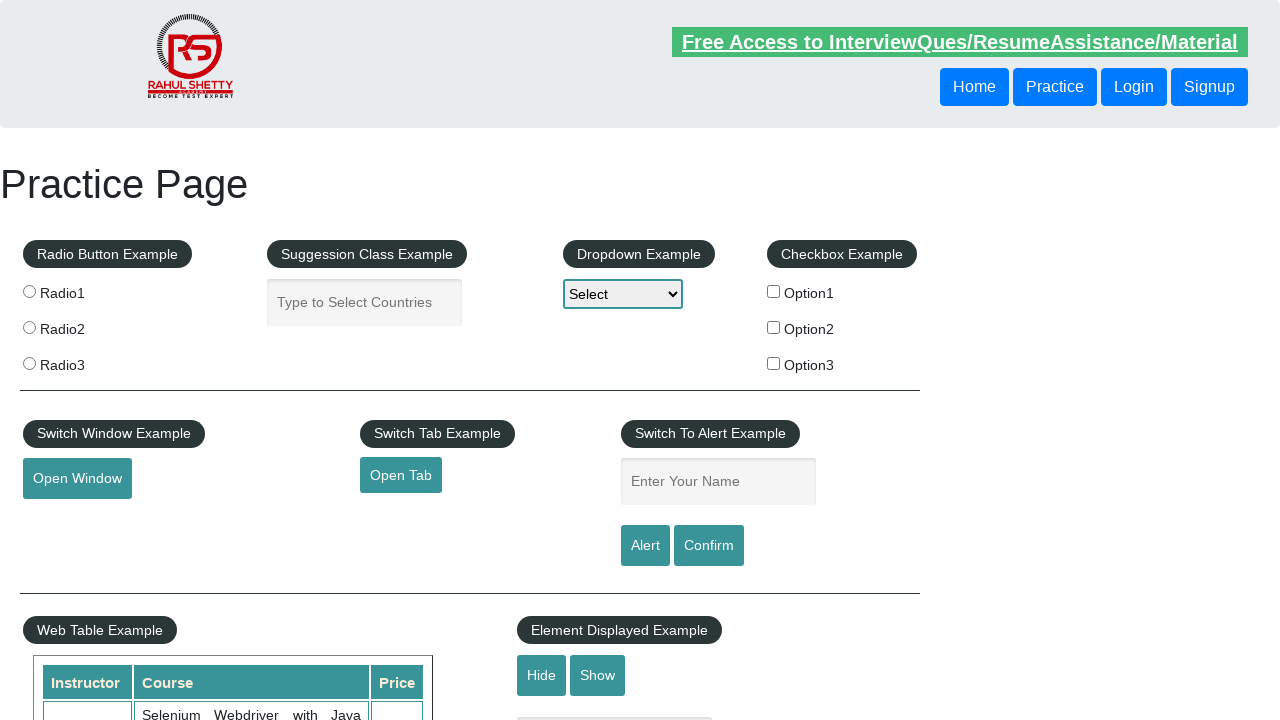

Clicked alert button to trigger JavaScript alert at (645, 546) on #alertbtn
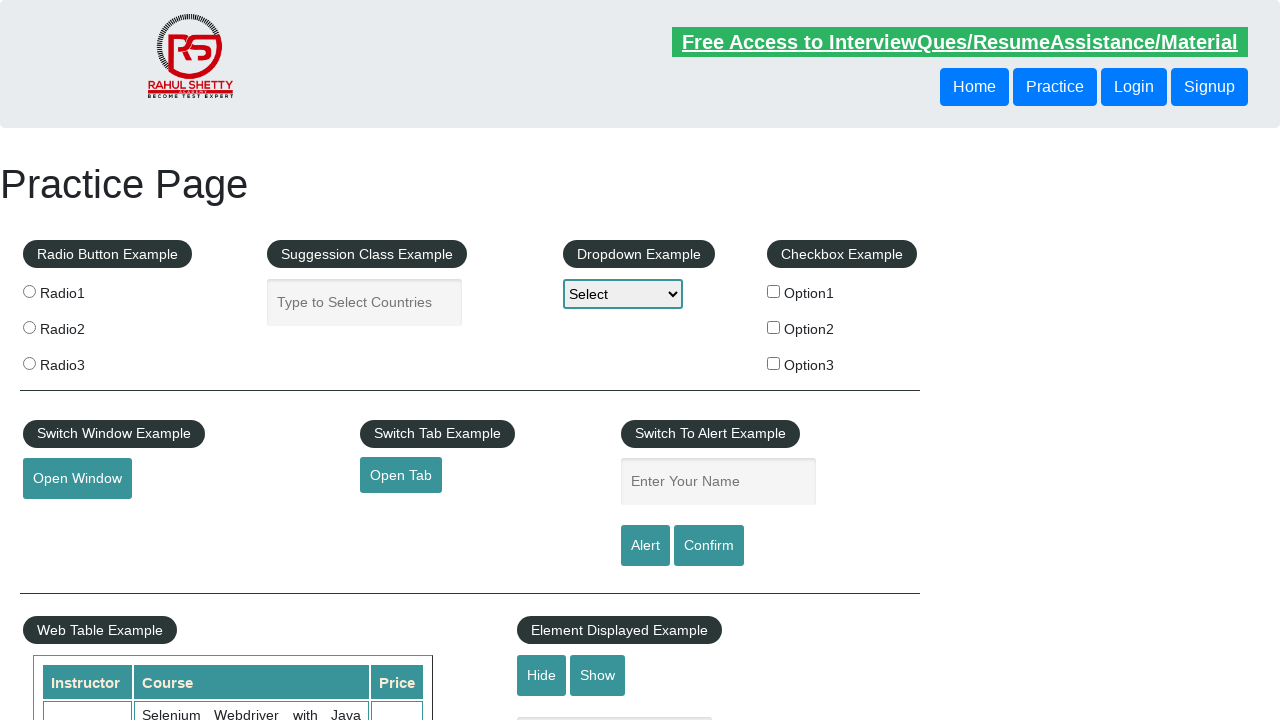

Set up dialog handler to accept alerts
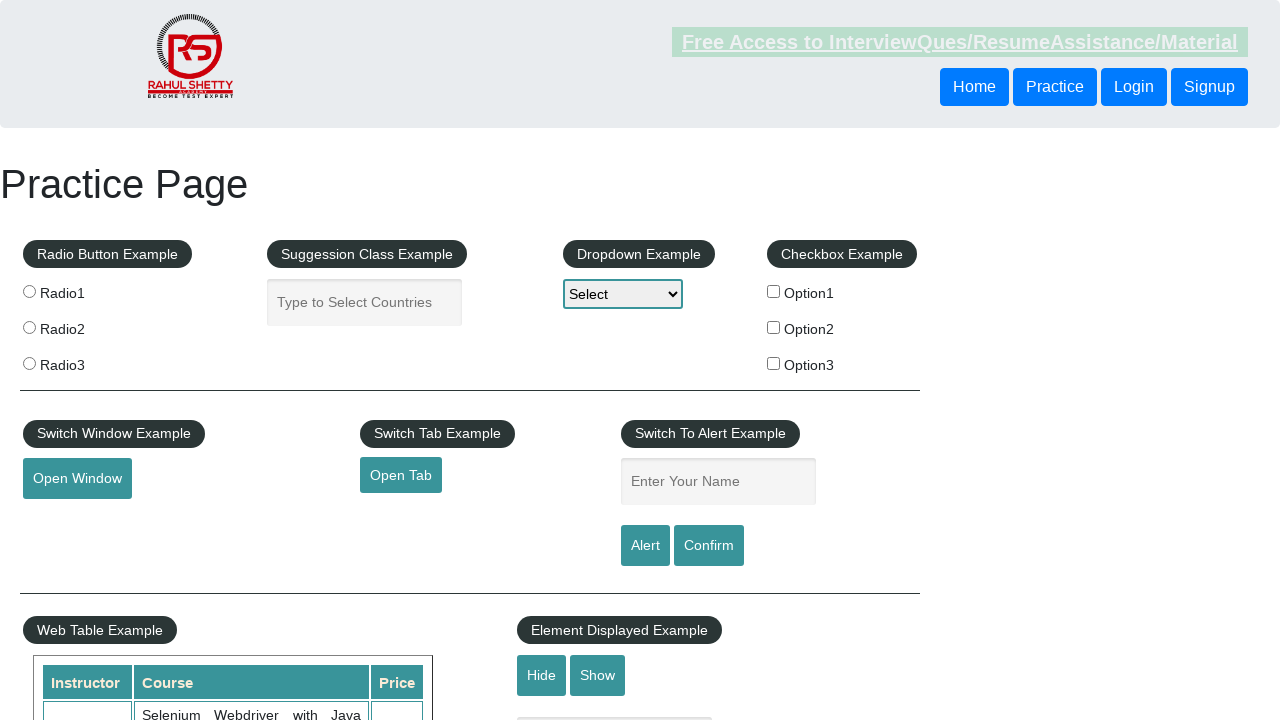

Set up one-time dialog handler to accept next alert
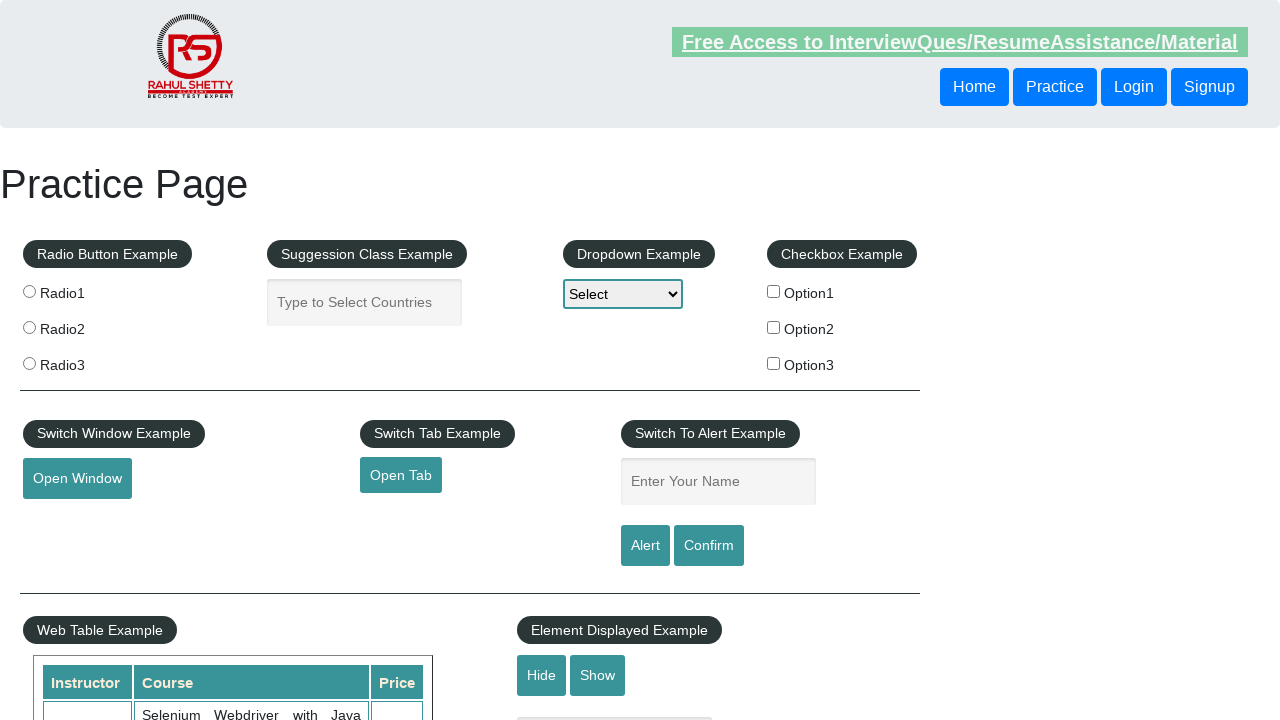

Clicked alert button again and accepted the alert dialog at (645, 546) on #alertbtn
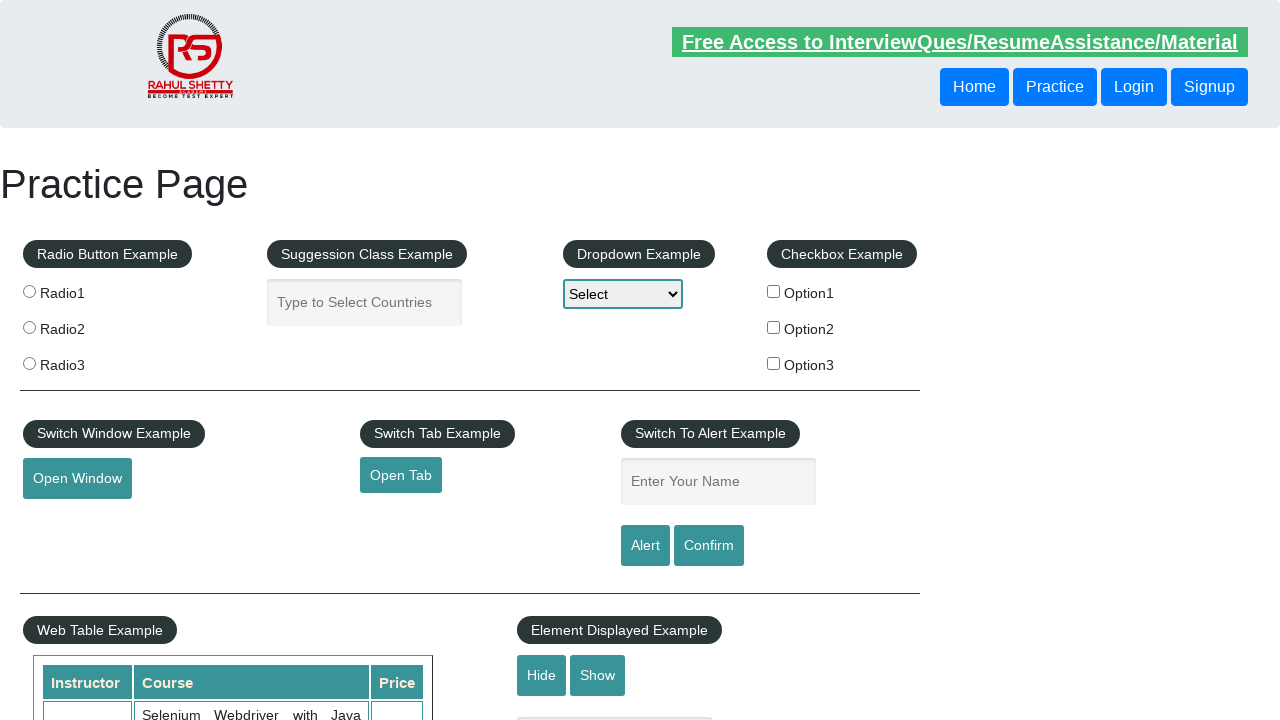

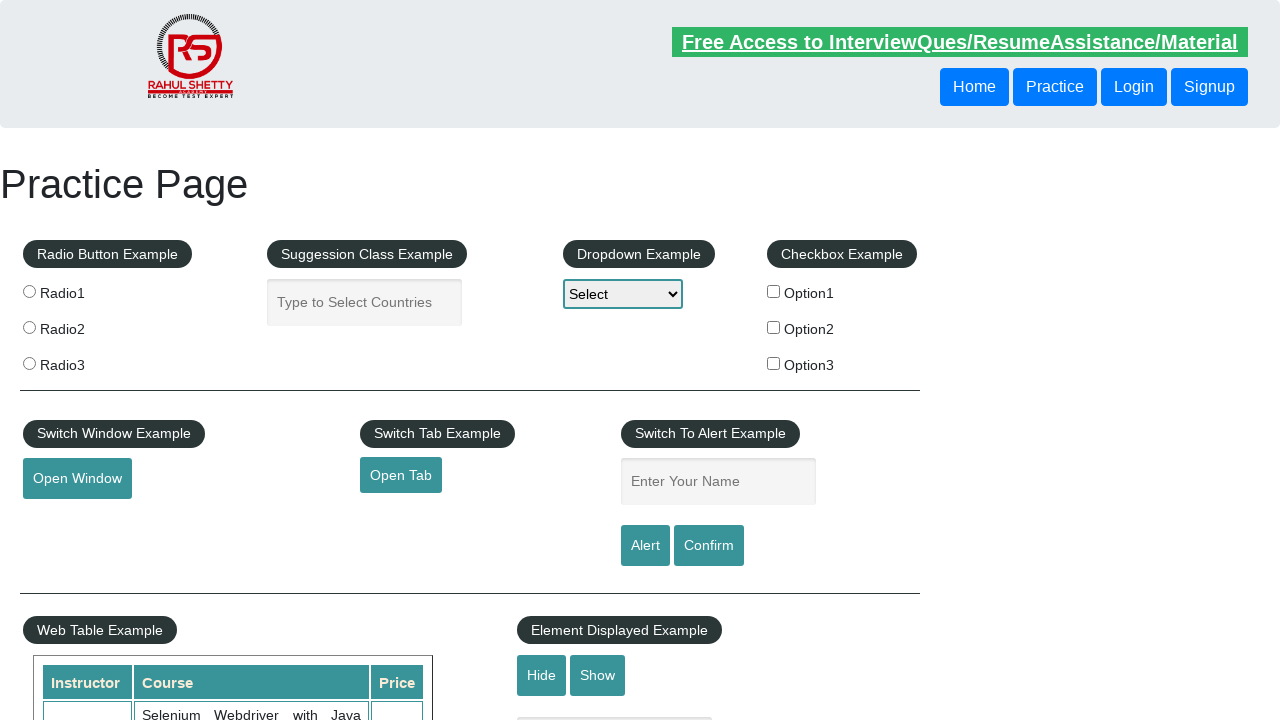